Plays the Drench color-flooding game by clicking the start button and then repeatedly selecting the color that appears most frequently on the game board for 5 rounds.

Starting URL: http://www.flashbynight.com/drench2/

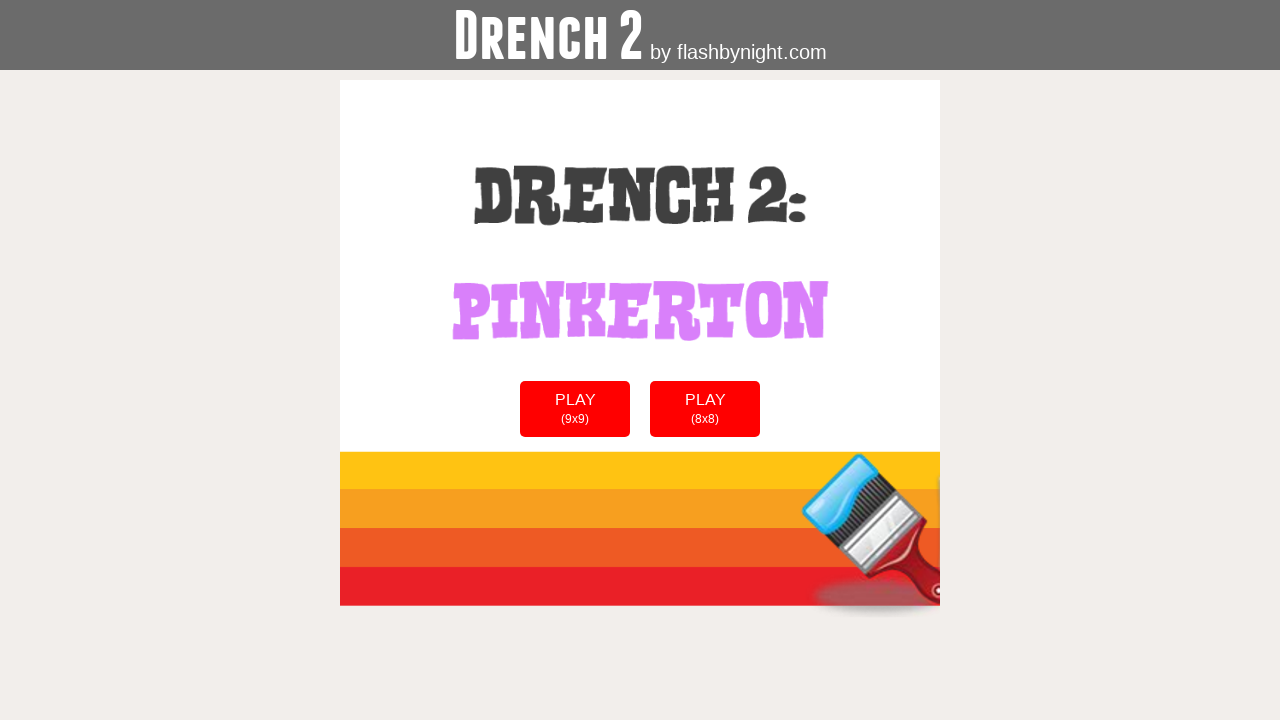

Start button loaded and ready
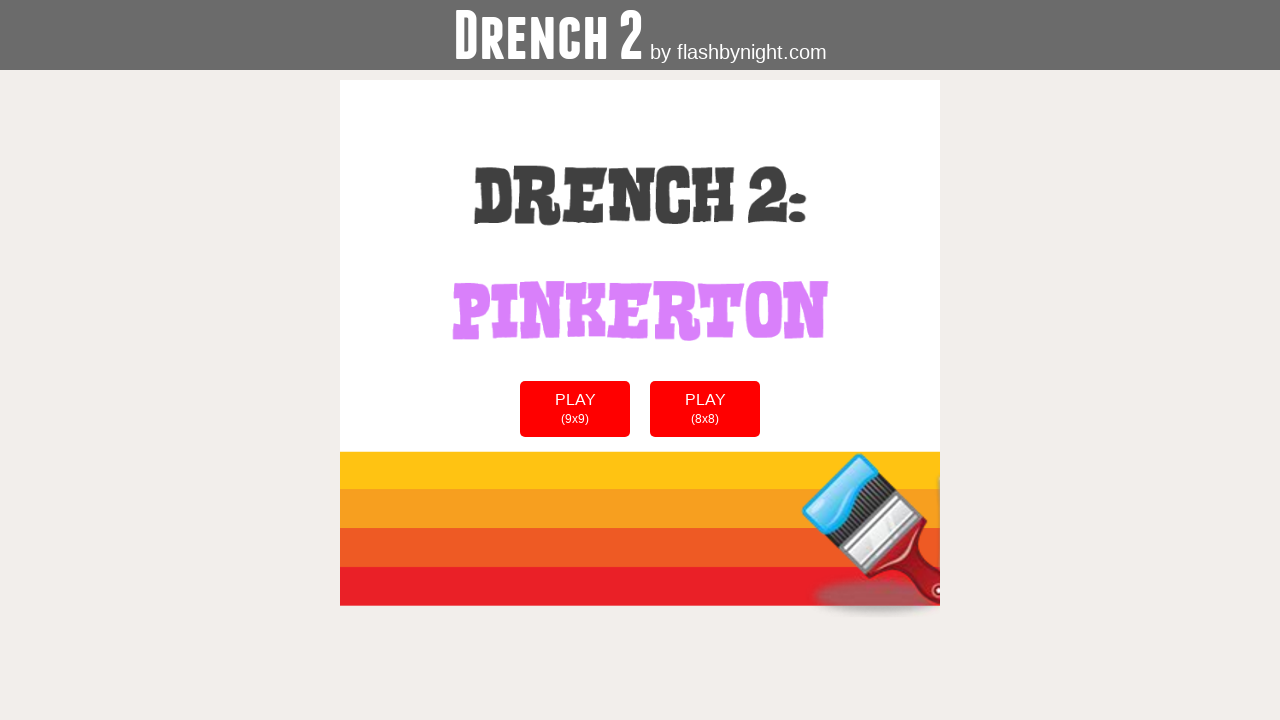

Clicked start button to begin Drench game at (575, 409) on #butang1
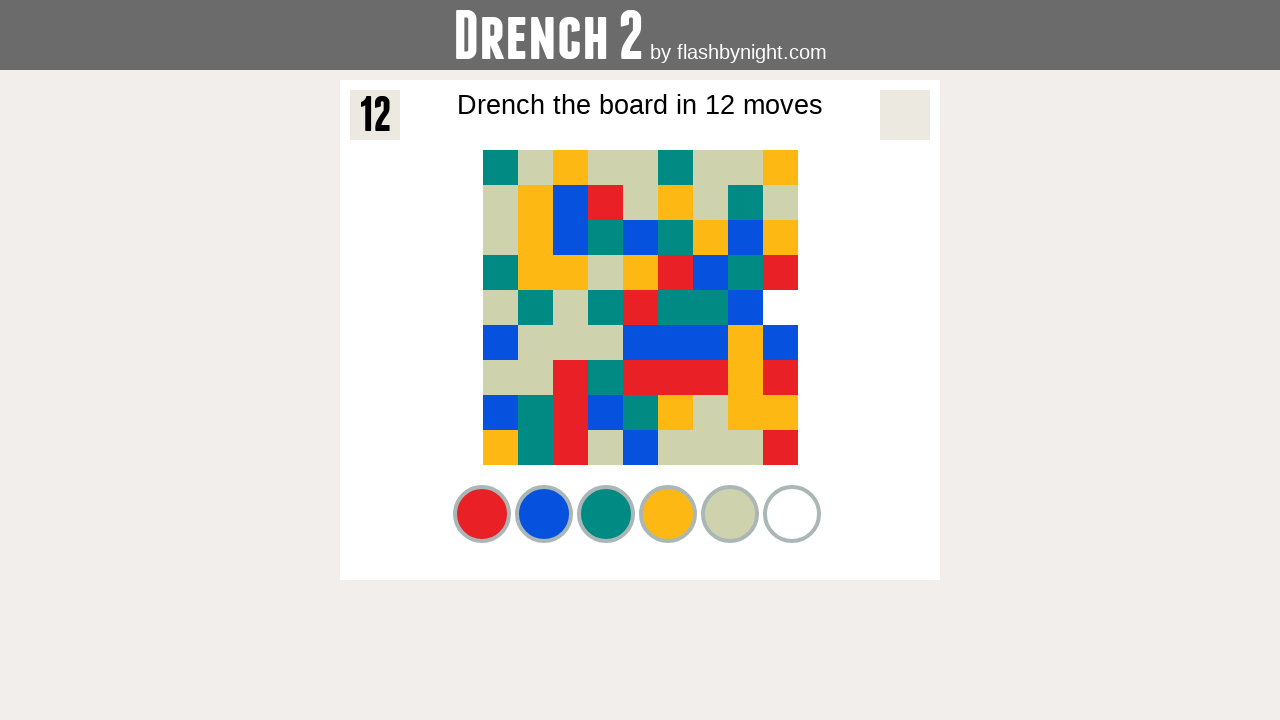

Round 1: Selected color LIGHT_BROWN with most squares at (730, 514) on #b5
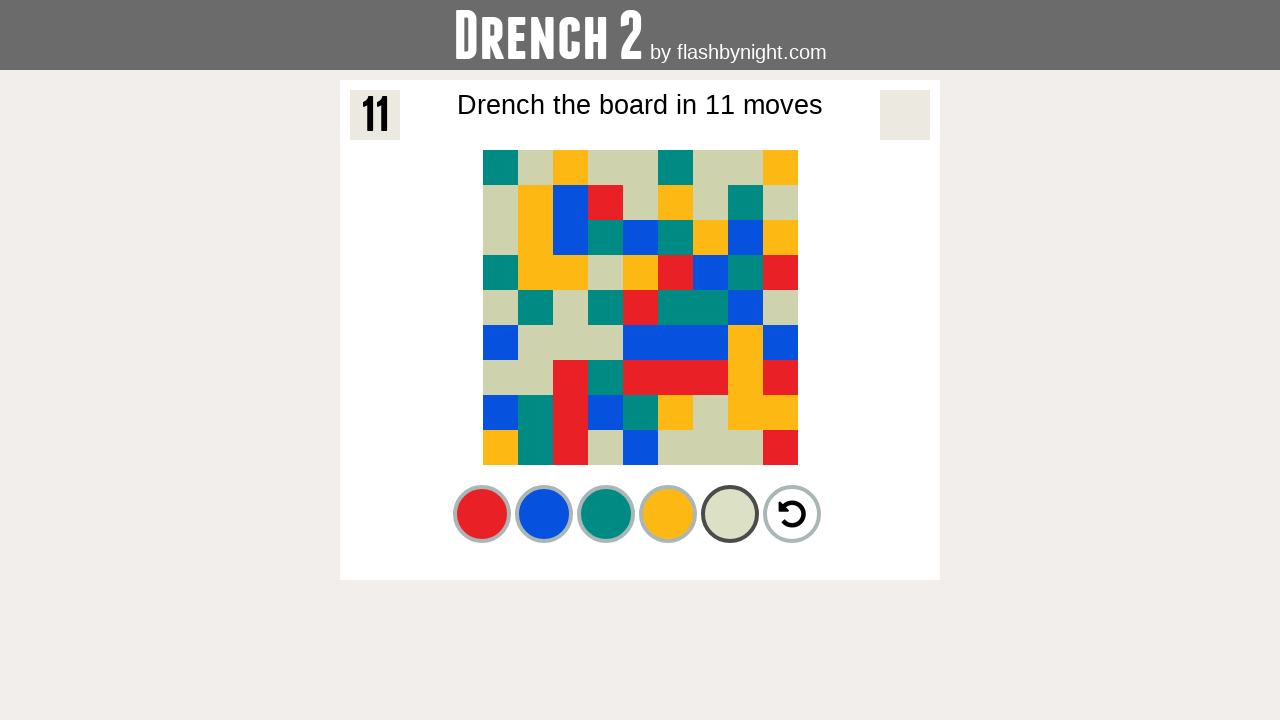

Round 1: Animation completed
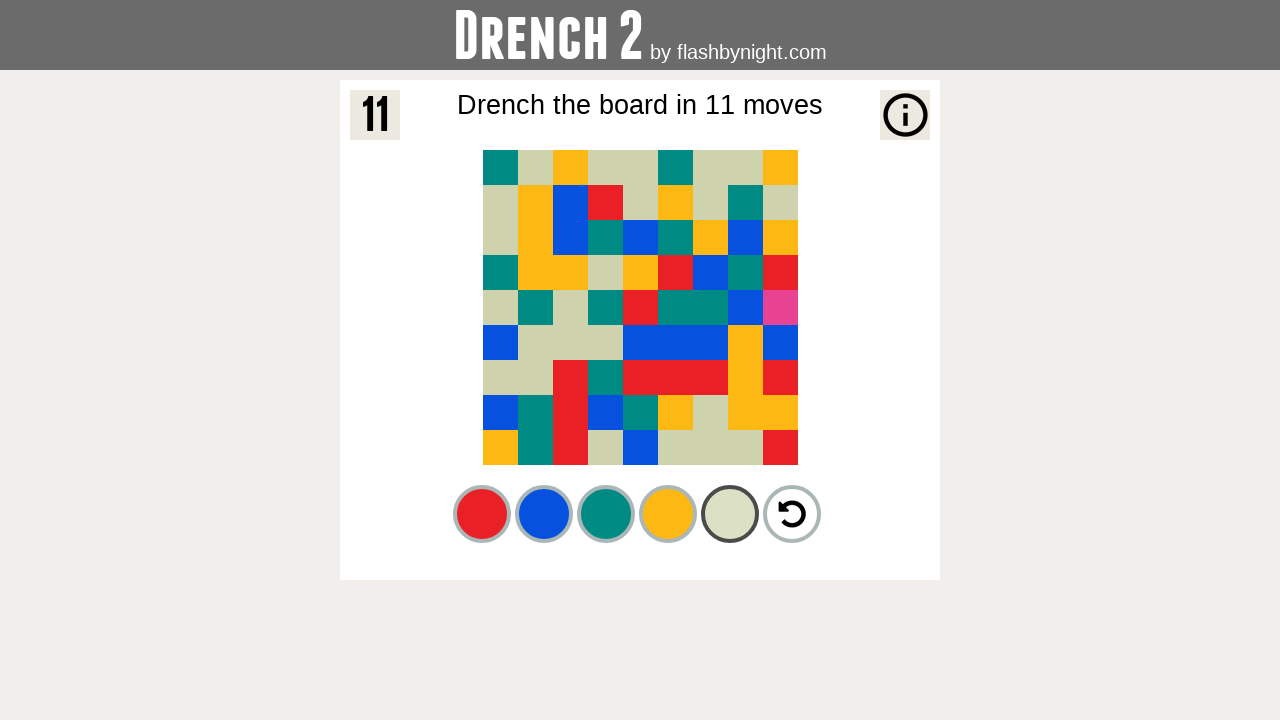

Round 2: Selected color LIGHT_BROWN with most squares at (730, 514) on #b5
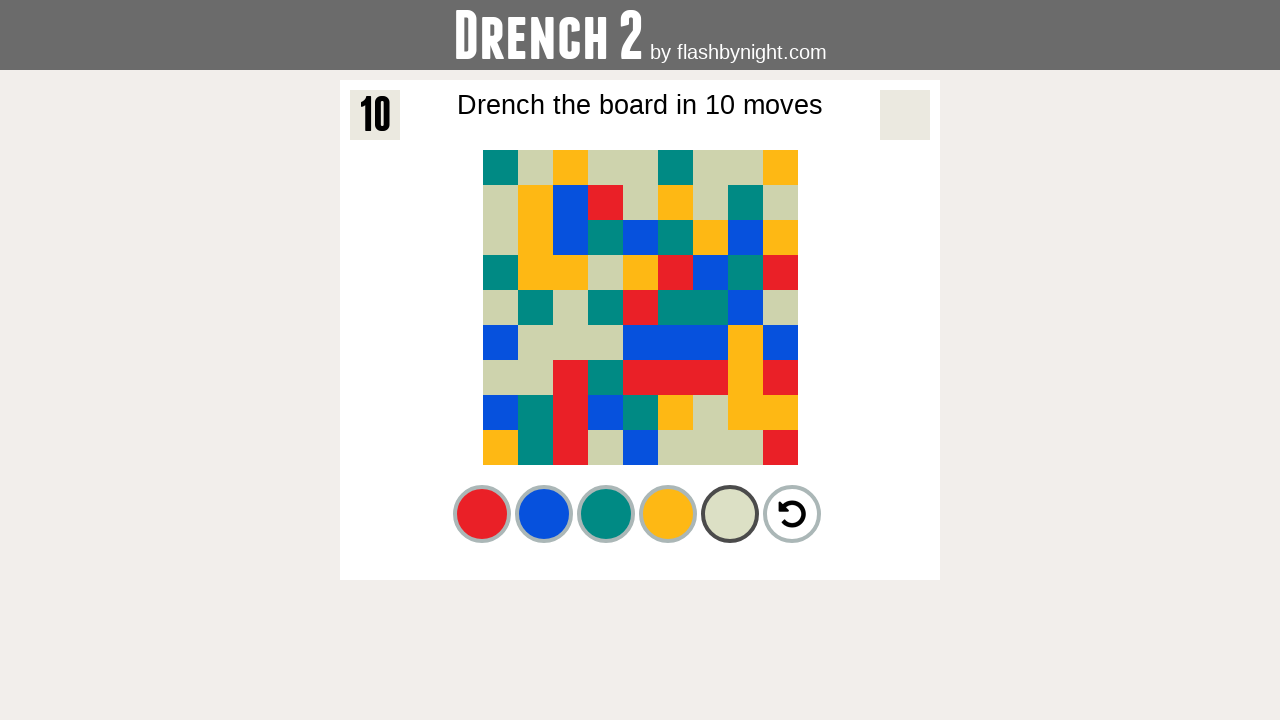

Round 2: Animation completed
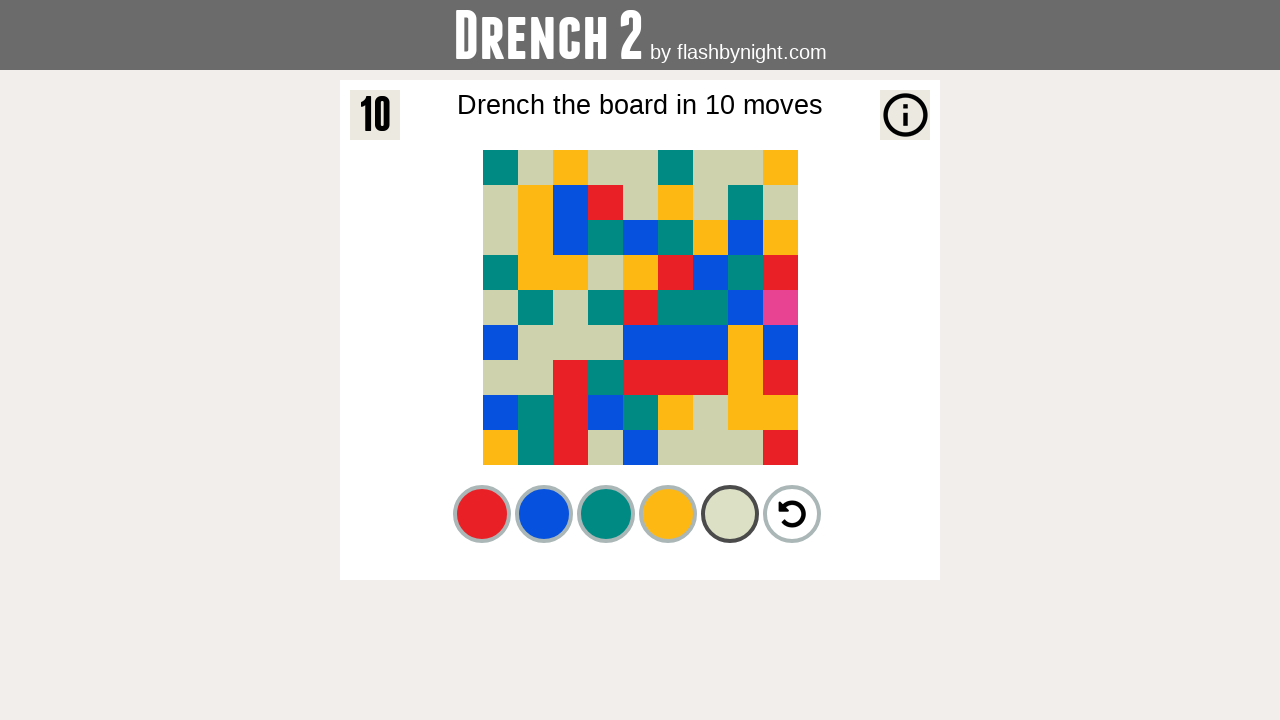

Round 3: Selected color LIGHT_BROWN with most squares at (730, 514) on #b5
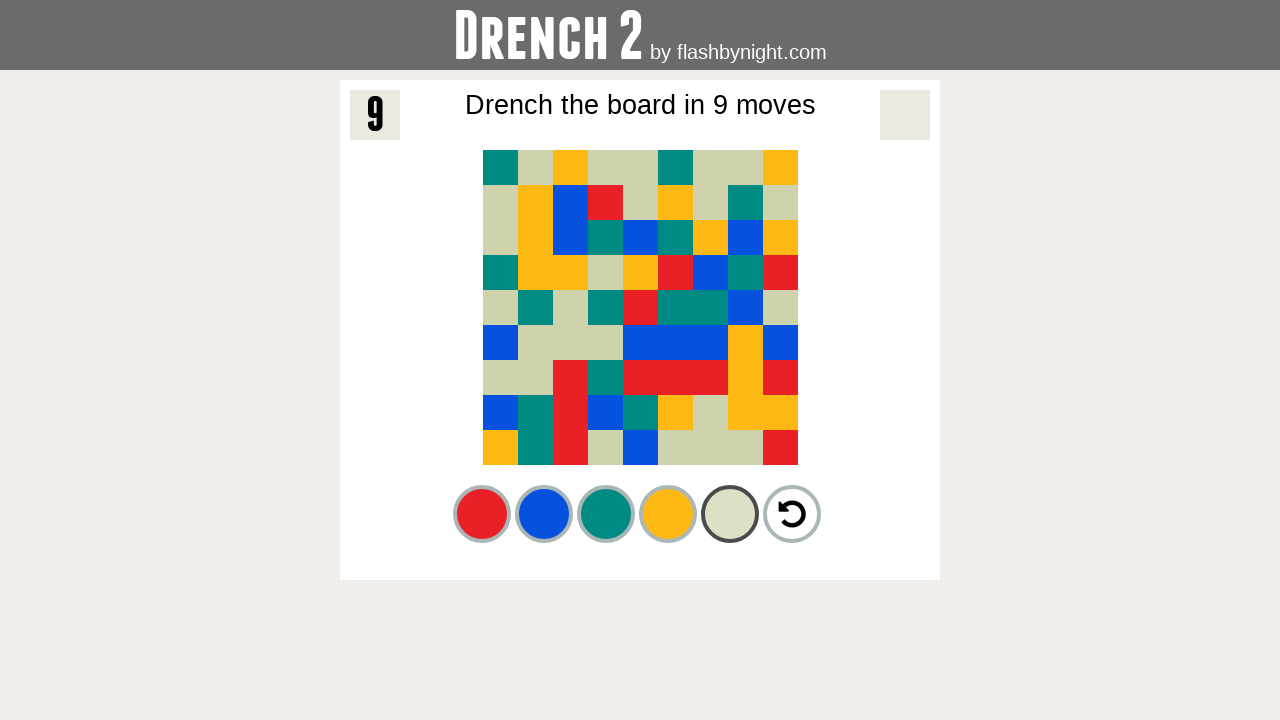

Round 3: Animation completed
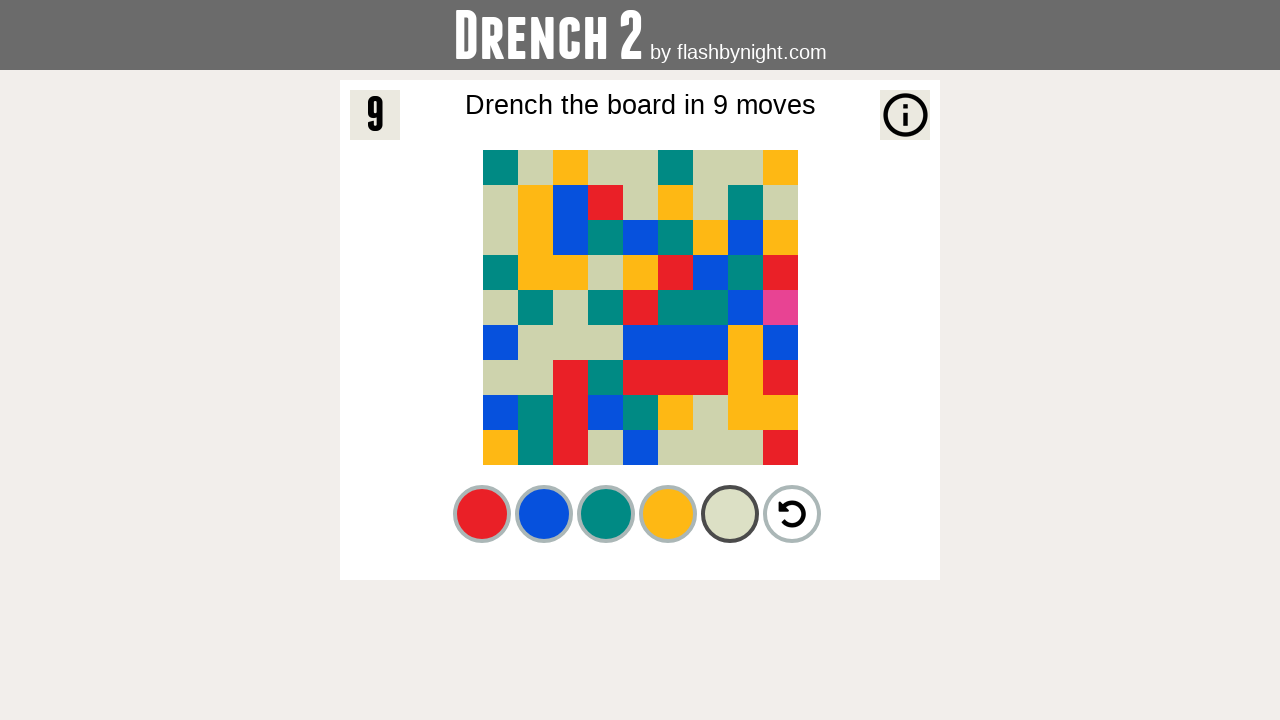

Round 4: Selected color LIGHT_BROWN with most squares at (730, 514) on #b5
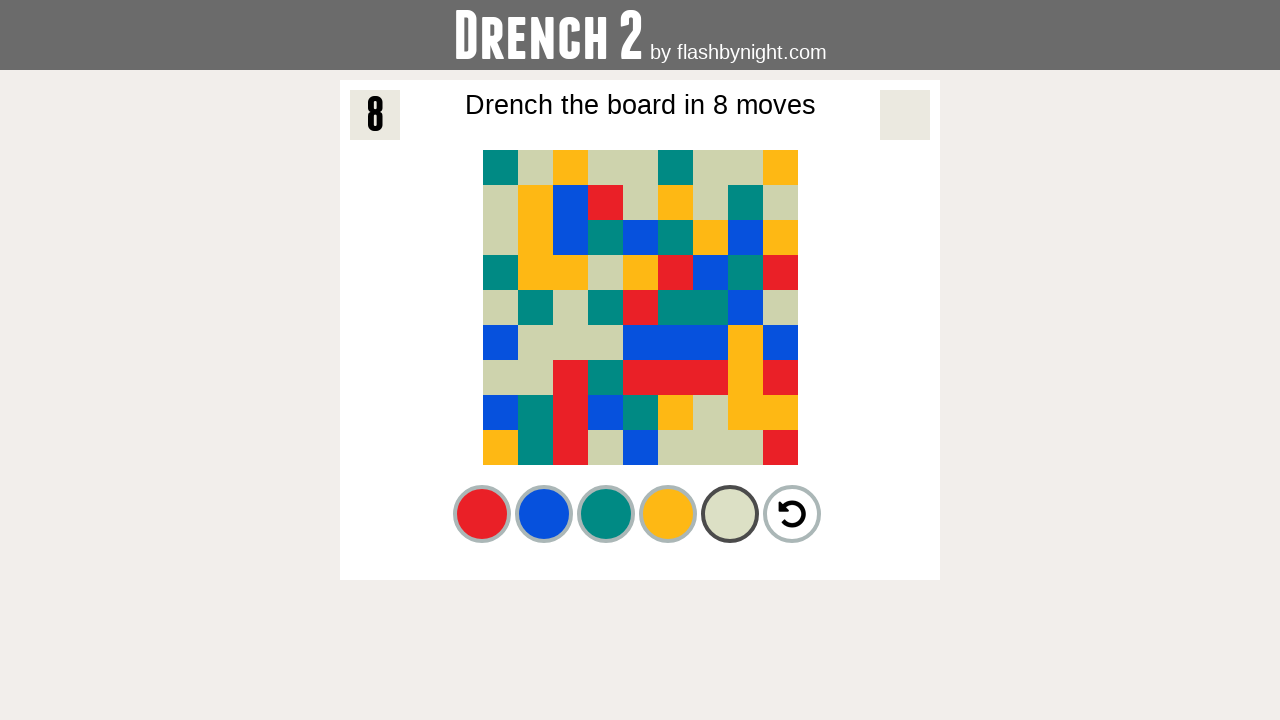

Round 4: Animation completed
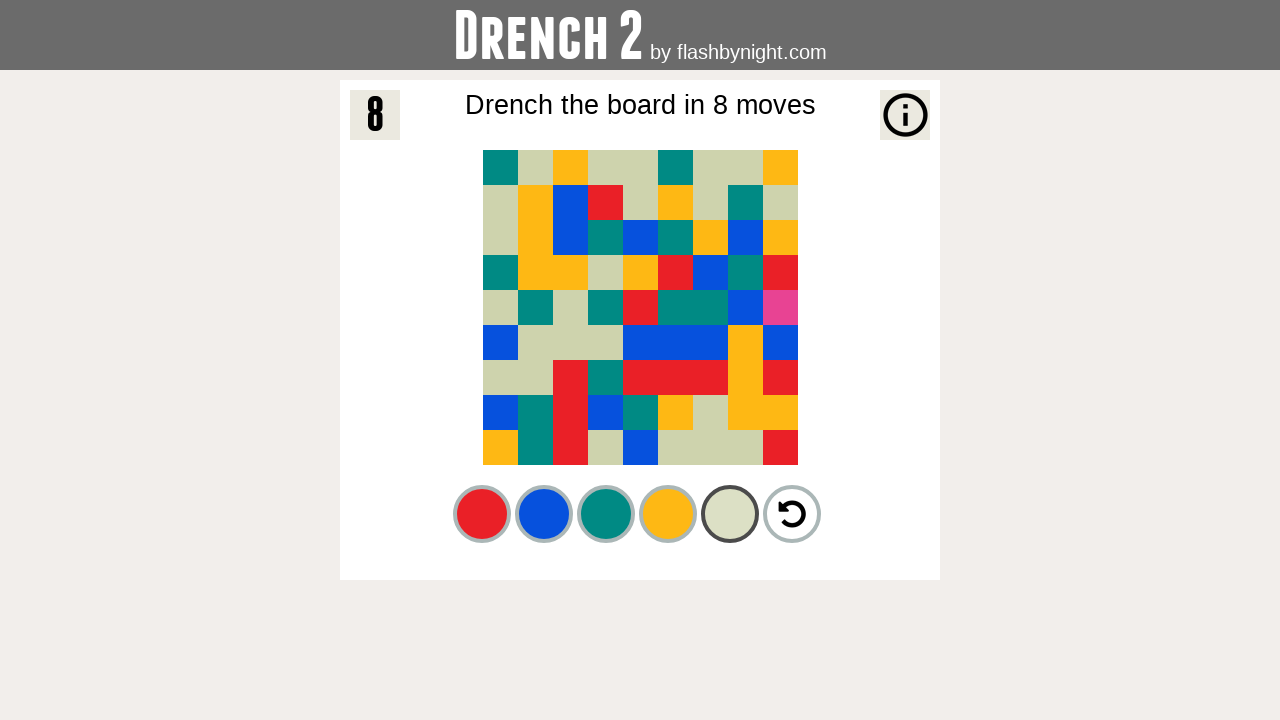

Round 5: Selected color LIGHT_BROWN with most squares at (730, 514) on #b5
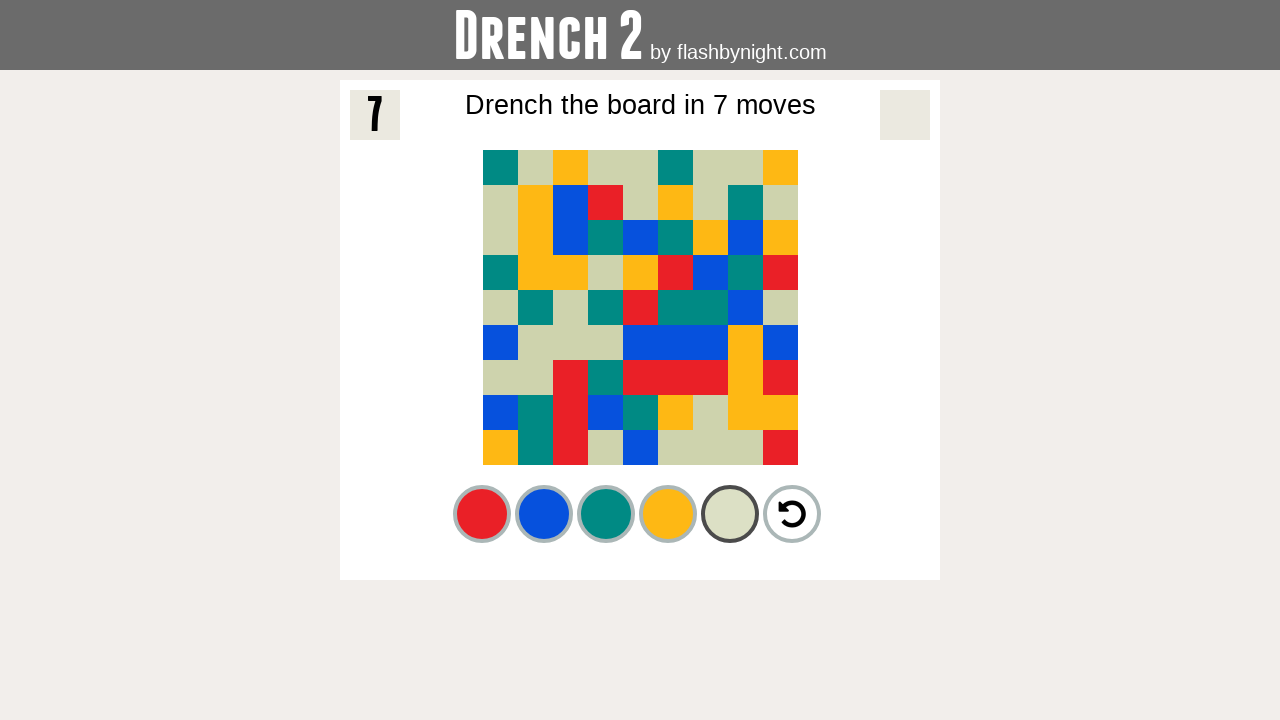

Round 5: Animation completed
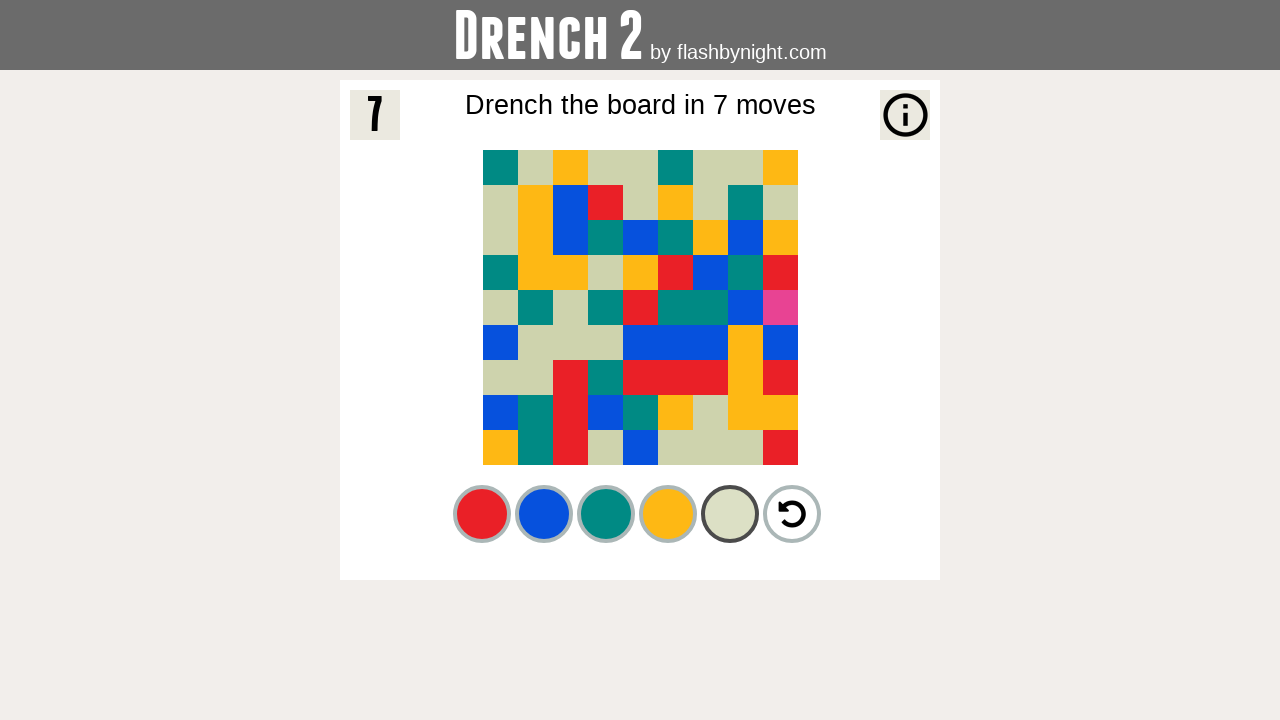

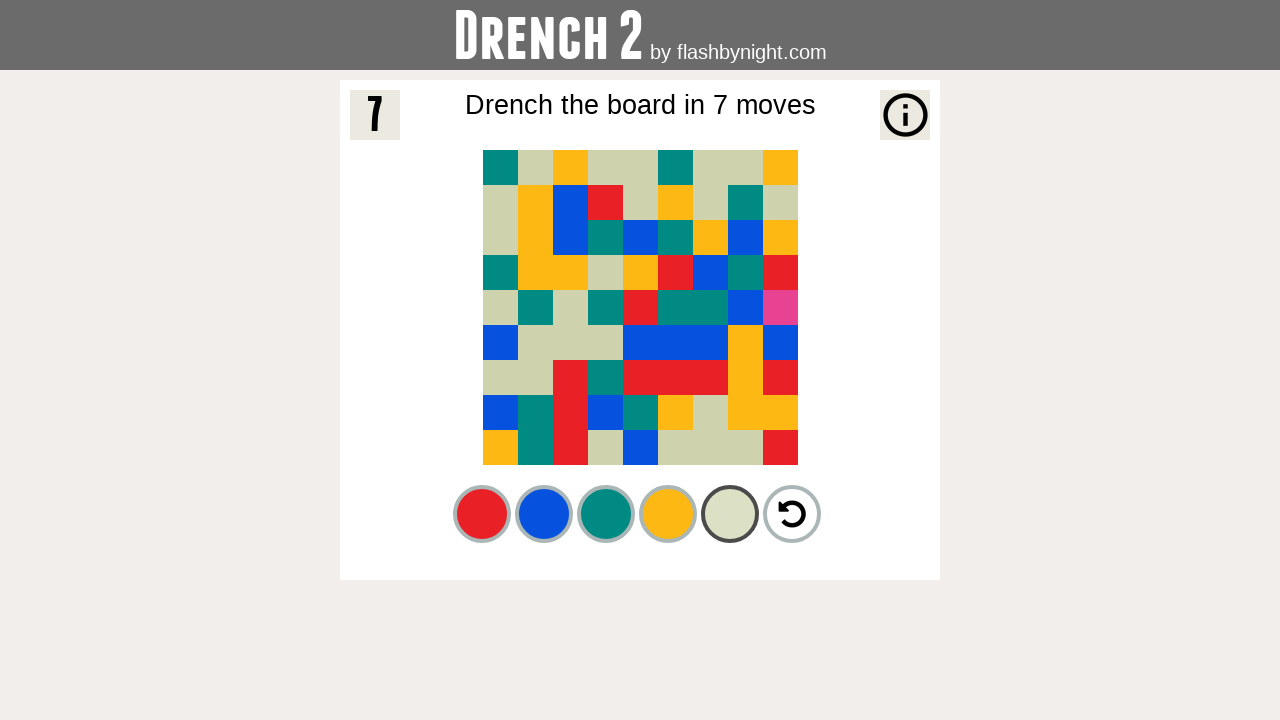